Tests registration form password validation by entering passwords with less than 6 characters

Starting URL: https://alada.vn/tai-khoan/dang-ky.html

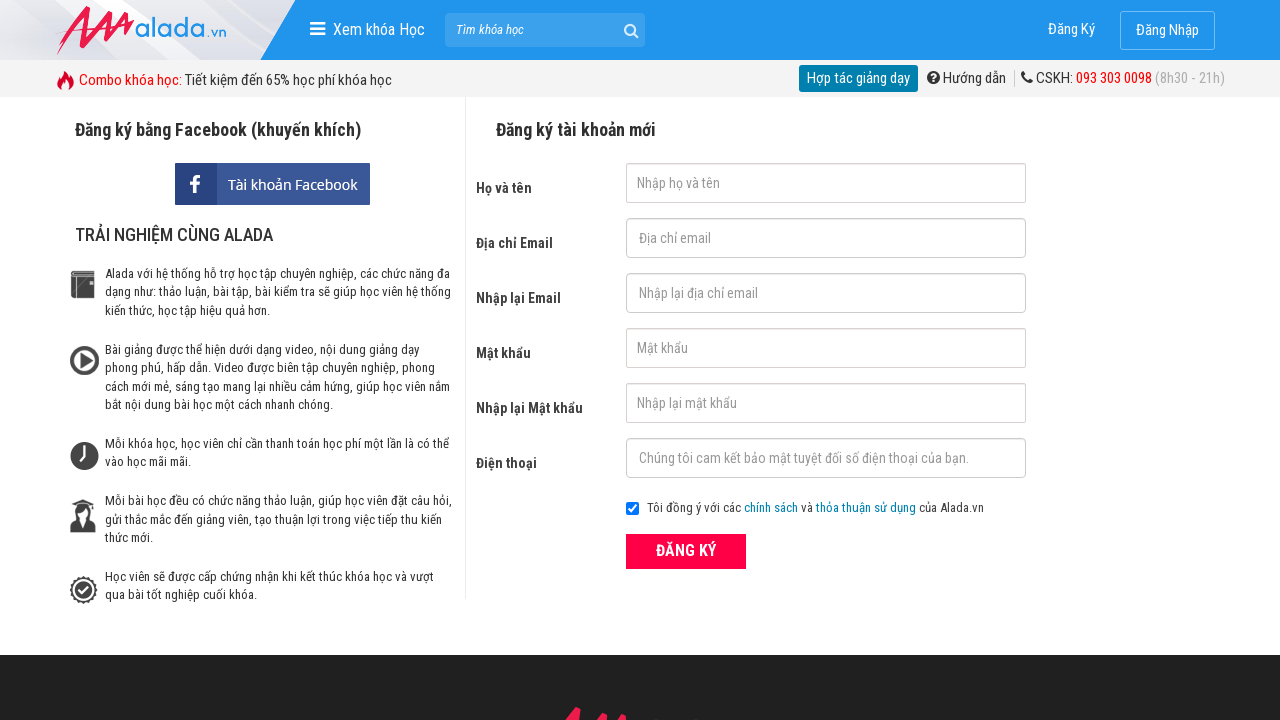

Filled first name field with 'Trang Nguyen' on #txtFirstname
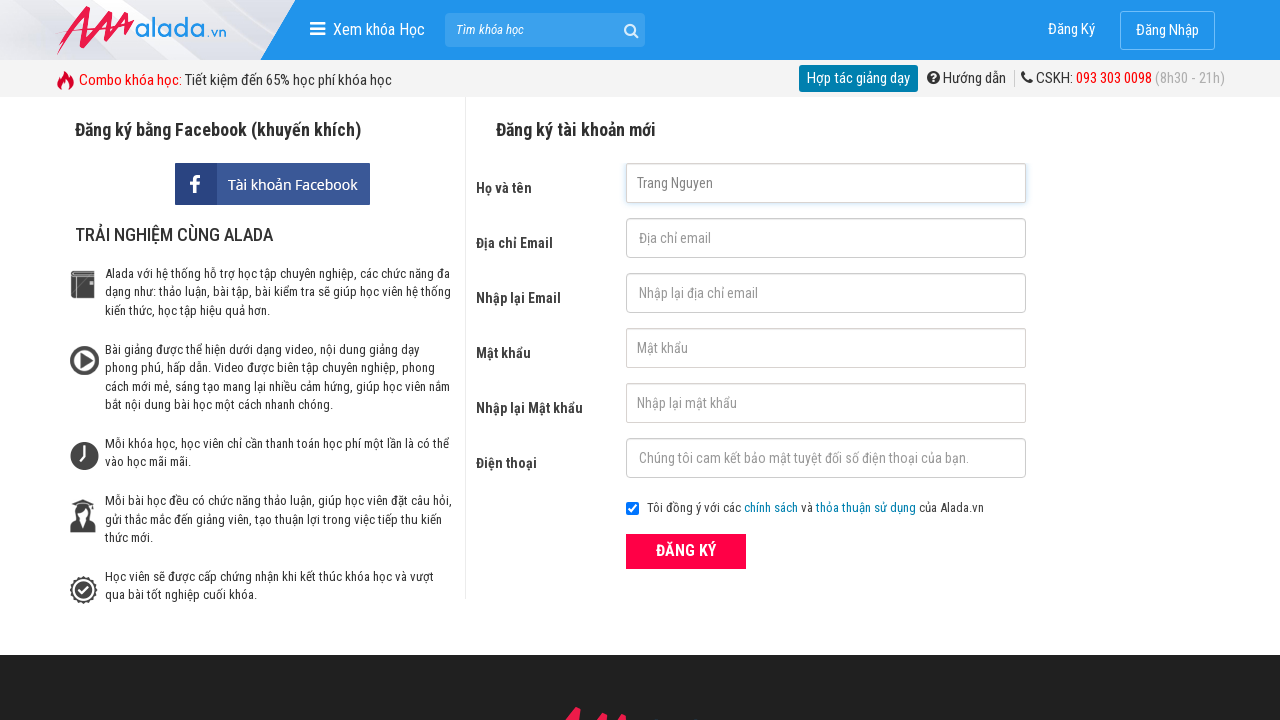

Filled email field with 'trangnguyen@gmail.com' on #txtEmail
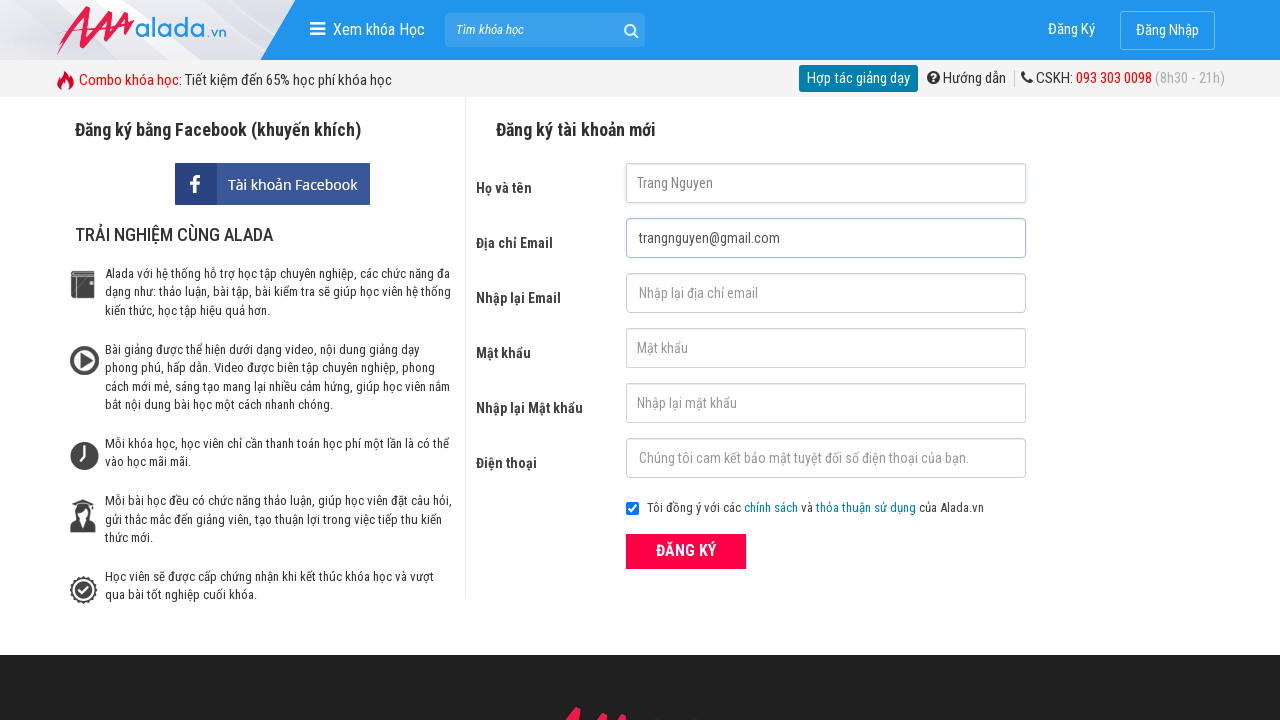

Filled confirm email field with 'trangnguyen@gmail.com' on #txtCEmail
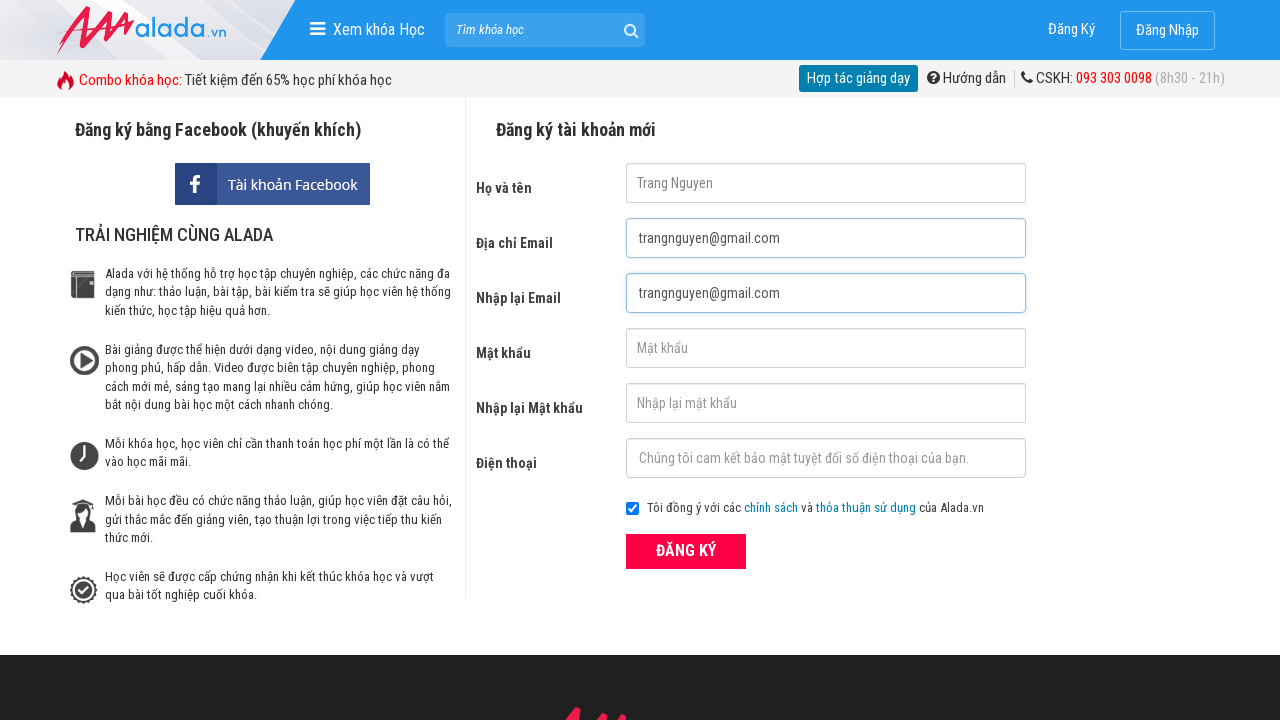

Filled password field with '12345' (less than 6 characters) on #txtPassword
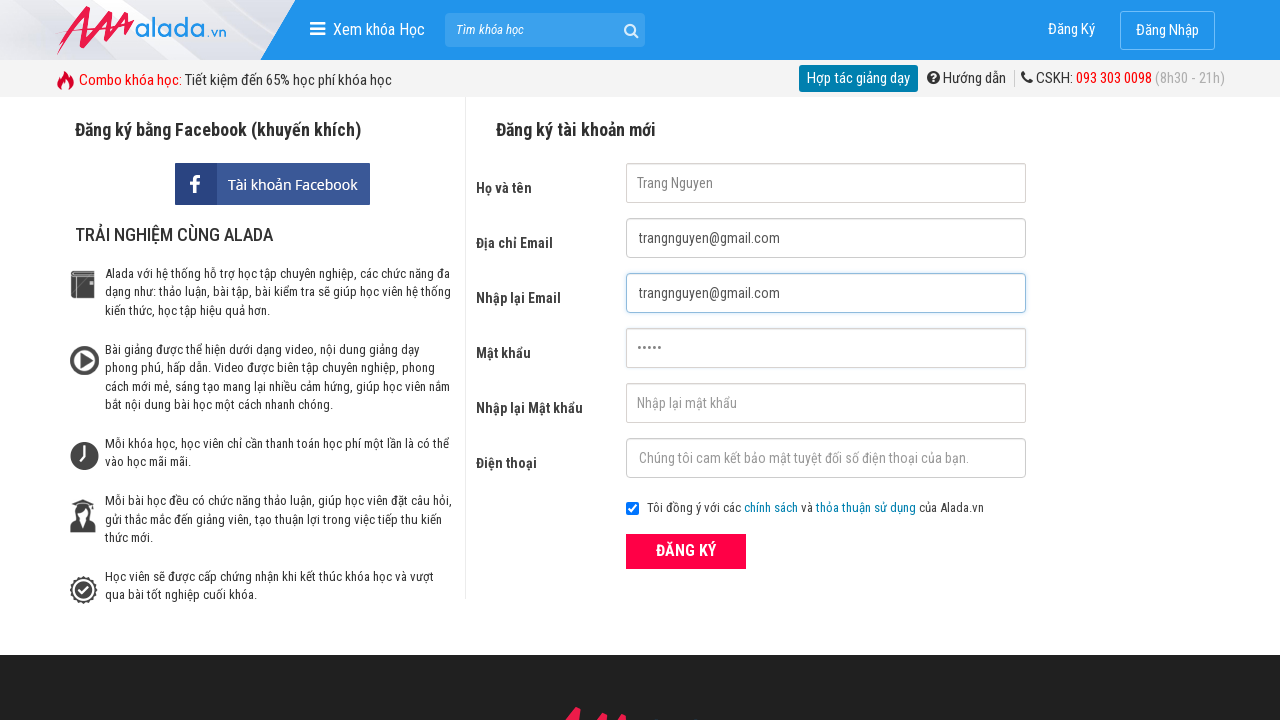

Filled confirm password field with '12345' (less than 6 characters) on #txtCPassword
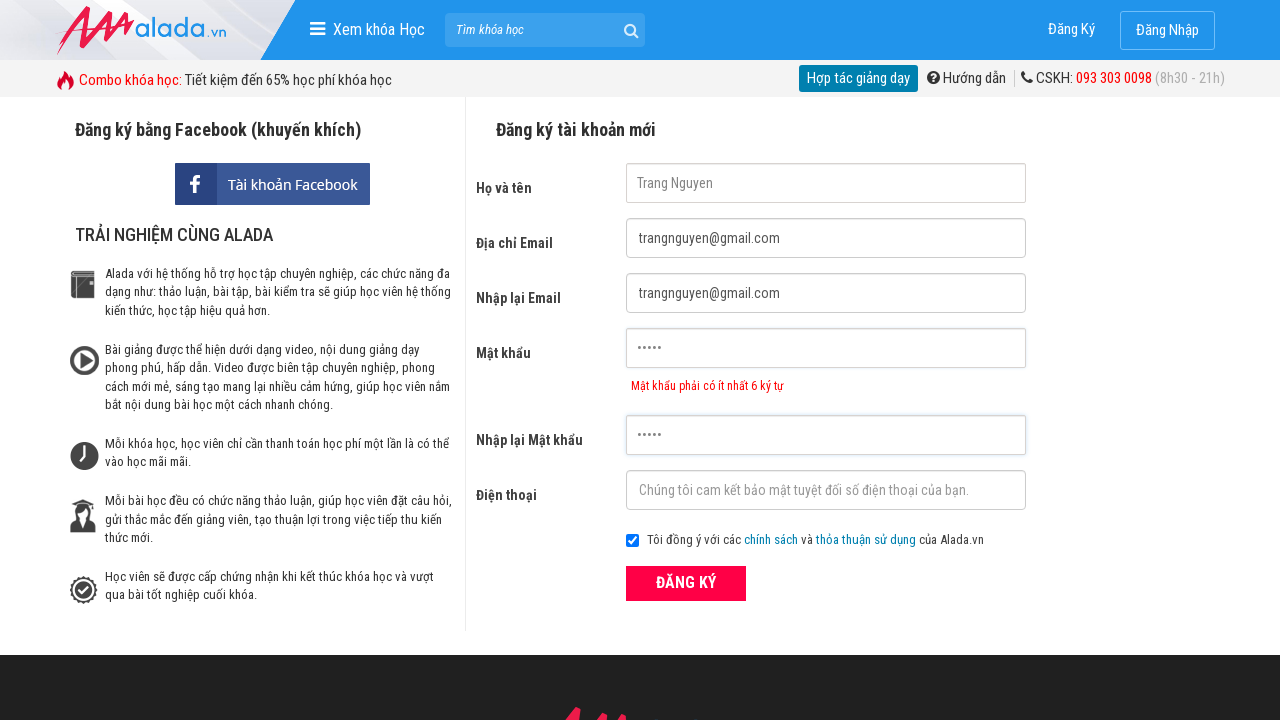

Filled phone field with '0337719721' on #txtPhone
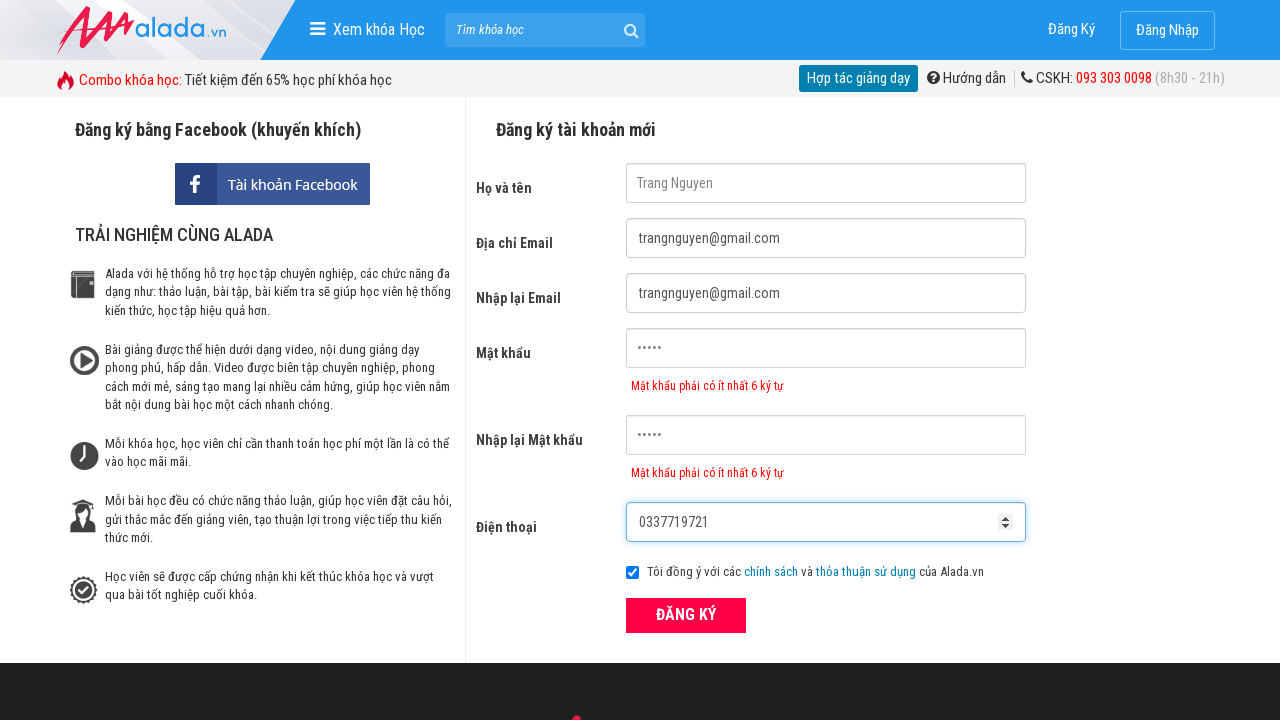

Clicked ĐĂNG KÝ (register) button at (686, 615) on xpath=//form[@id='frmLogin']//button[text()='ĐĂNG KÝ']
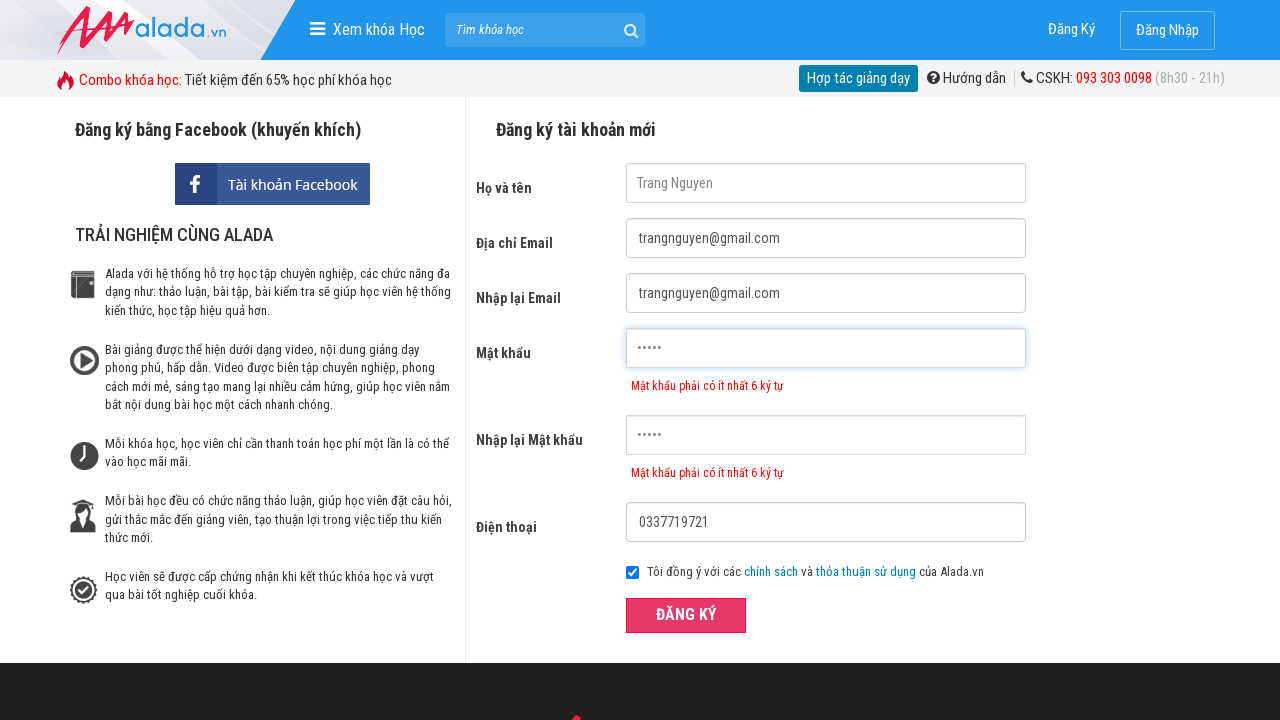

Password error message appeared
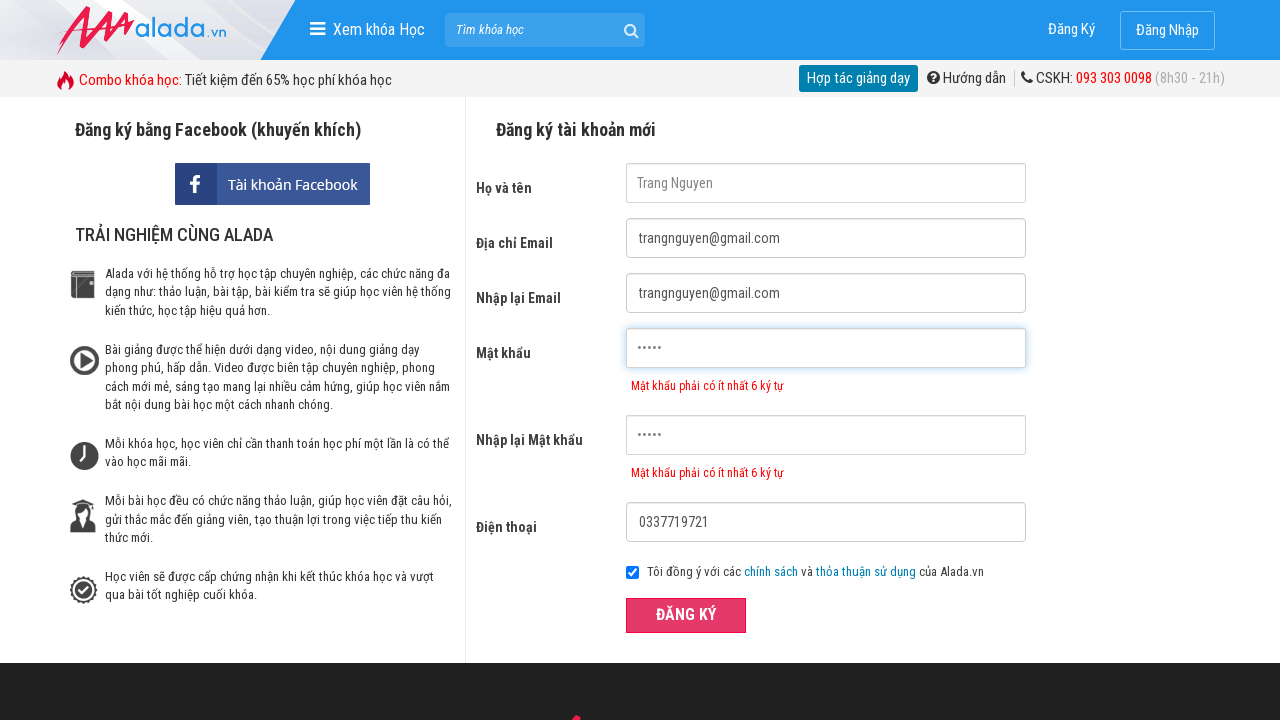

Verified password error message: 'Mật khẩu phải có ít nhất 6 ký tự'
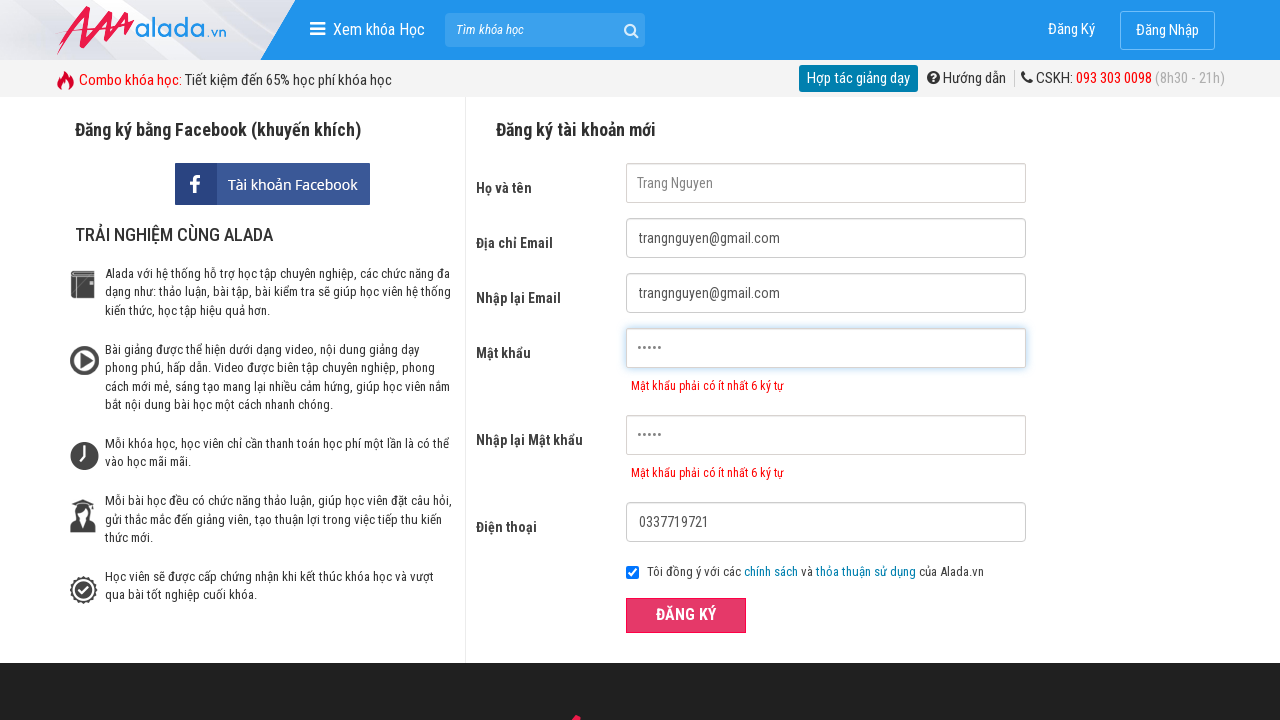

Verified confirm password error message: 'Mật khẩu phải có ít nhất 6 ký tự'
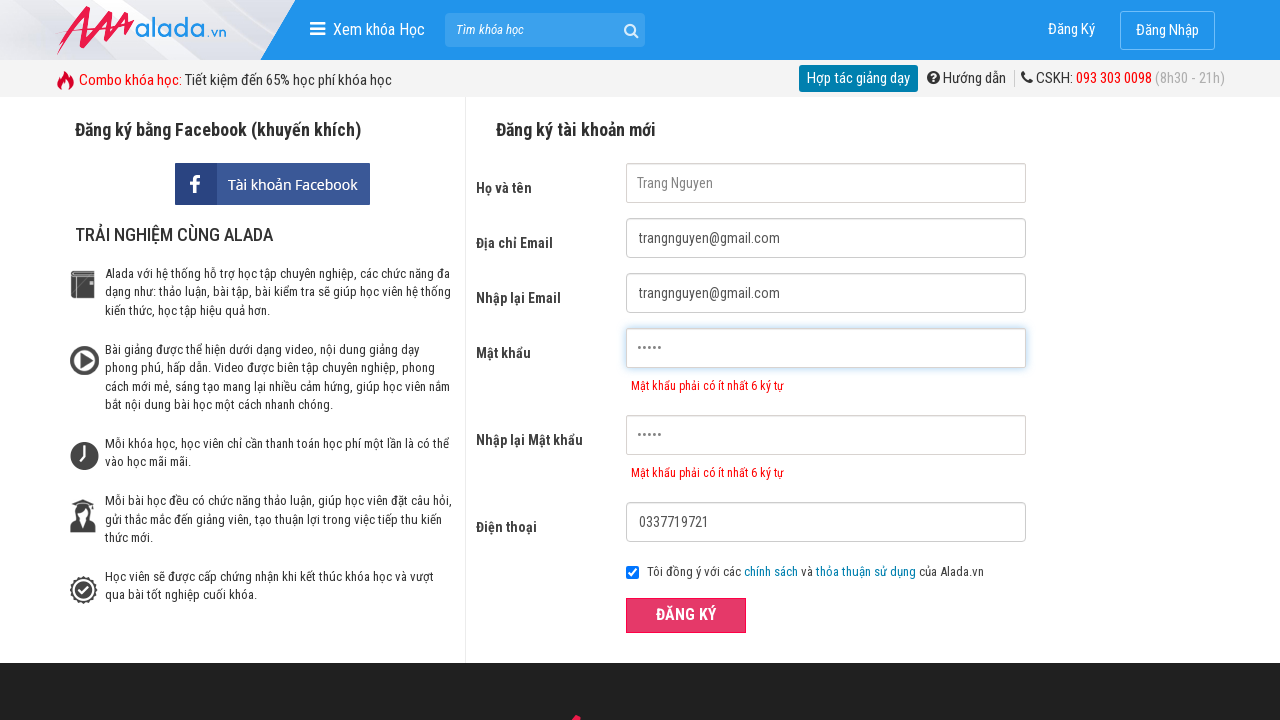

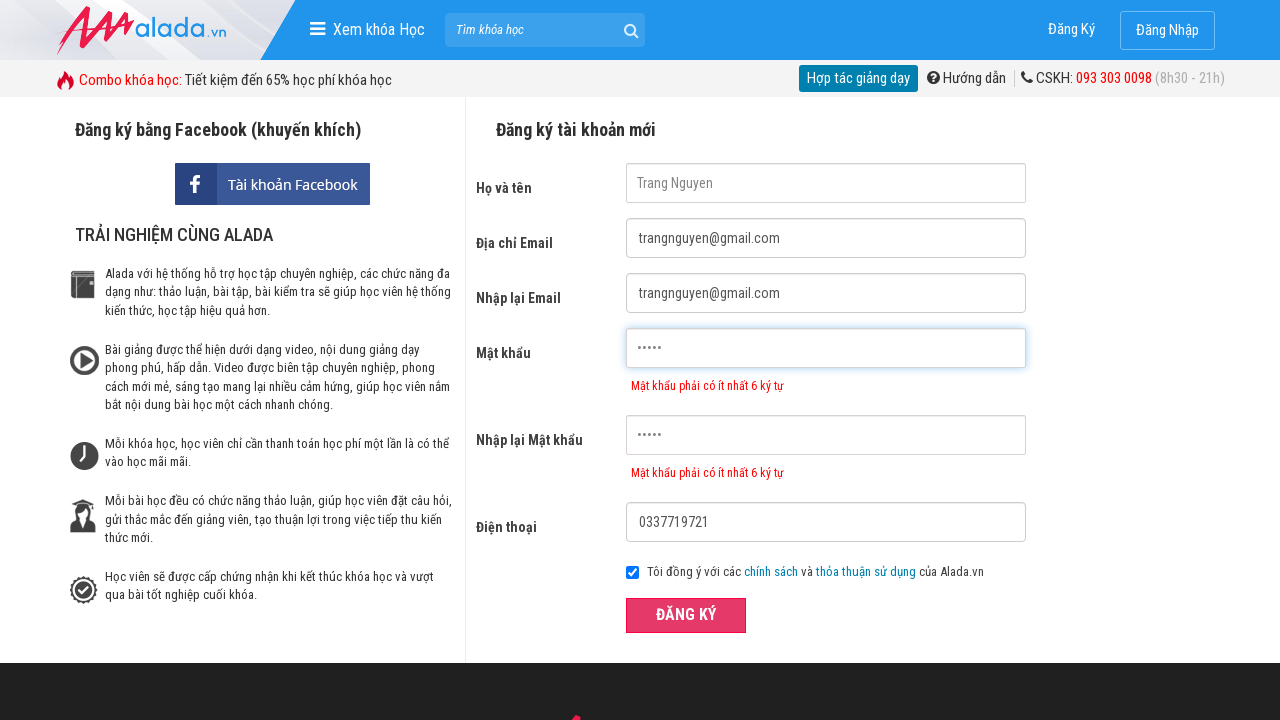